Tests drag and drop functionality by dragging a source element and dropping it onto a target element, then verifying the drop was successful

Starting URL: https://demoqa.com/droppable/

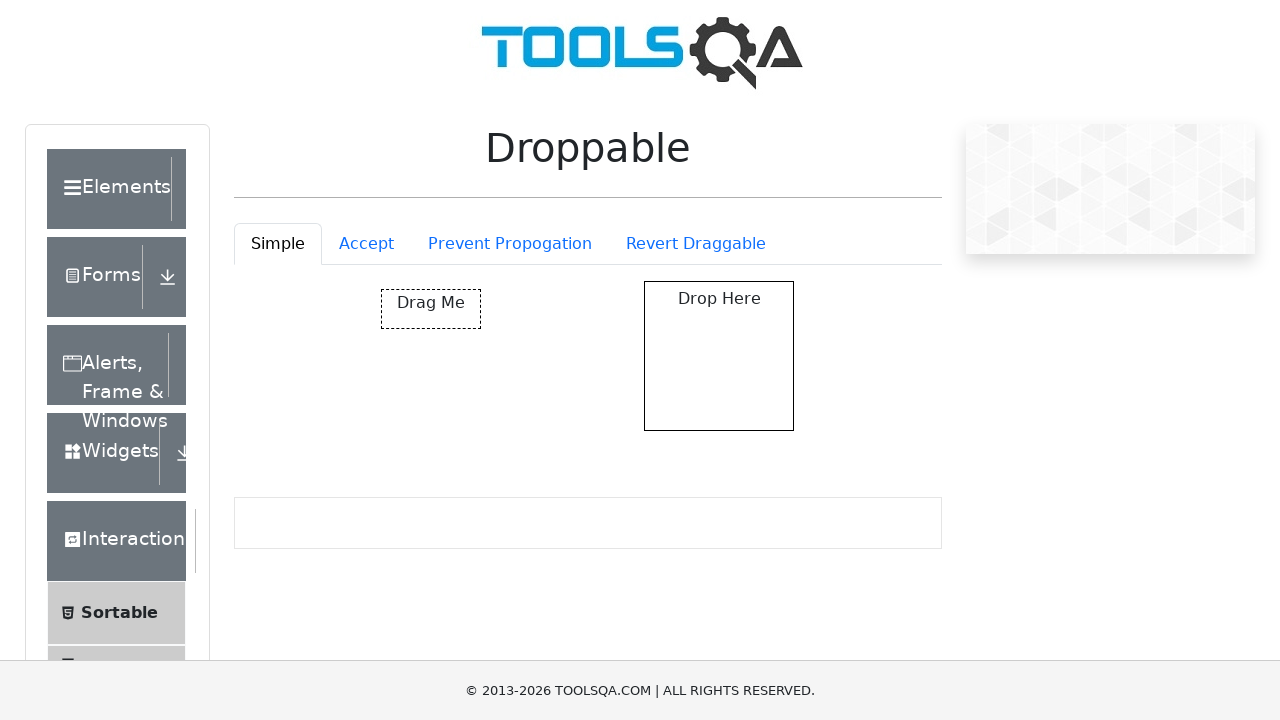

Waited for draggable element to be visible
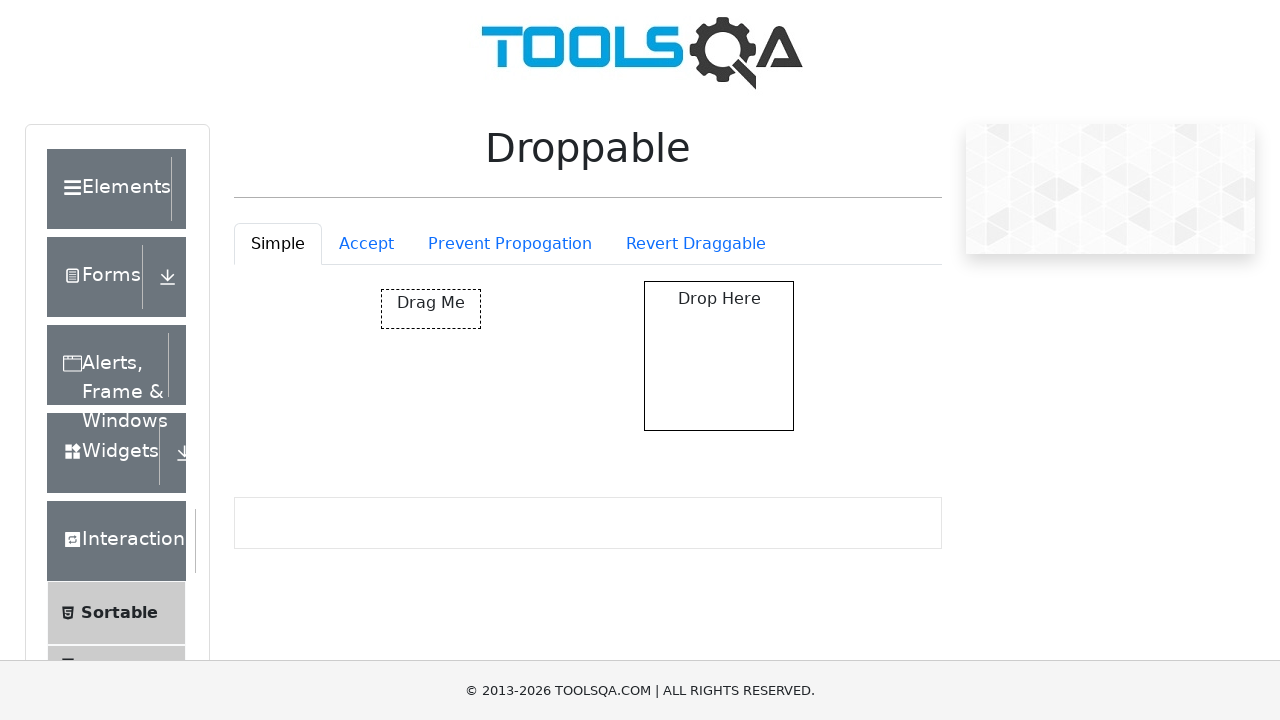

Waited for droppable element to be visible
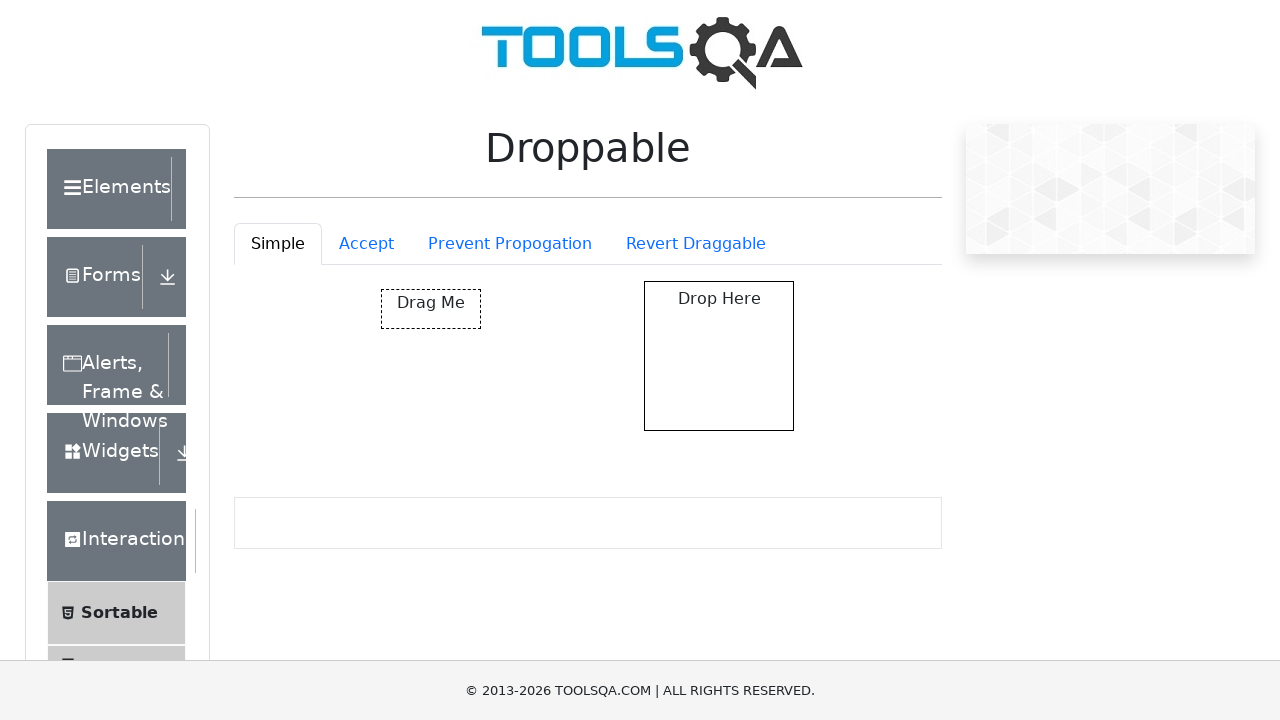

Dragged source element and dropped it onto target element at (719, 356)
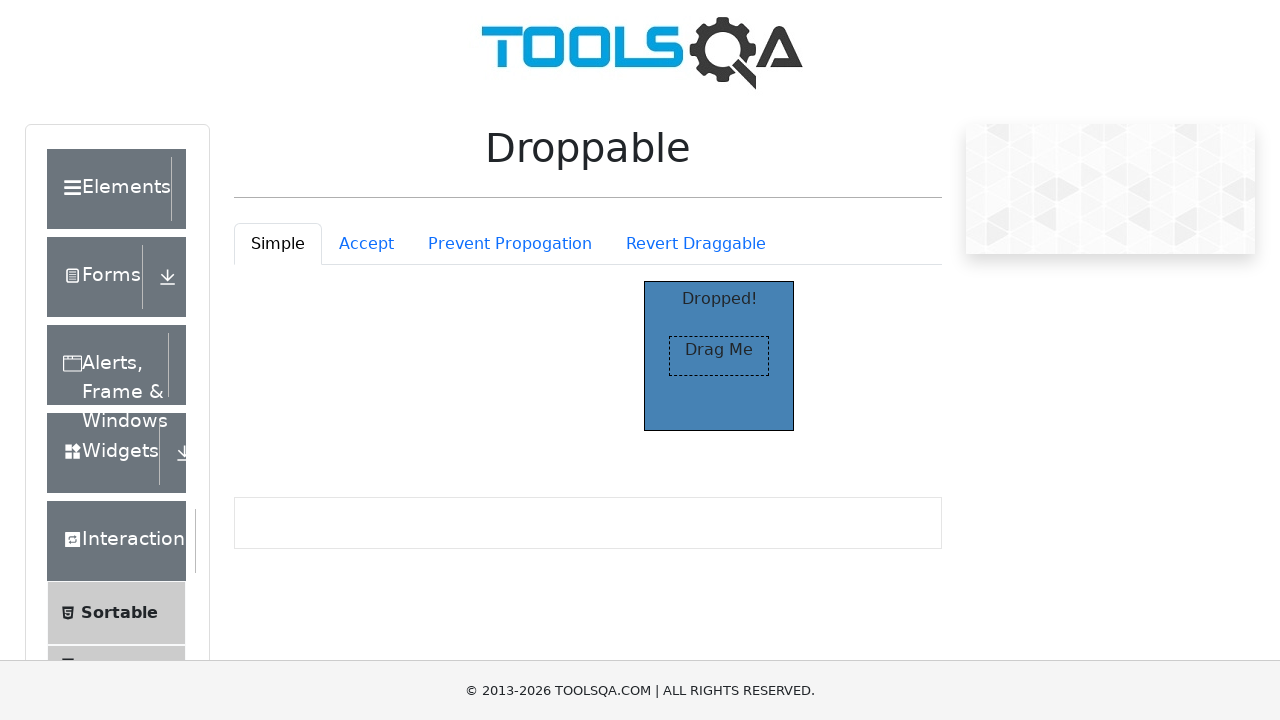

Verified drop was successful - droppable element now shows 'Dropped!' text
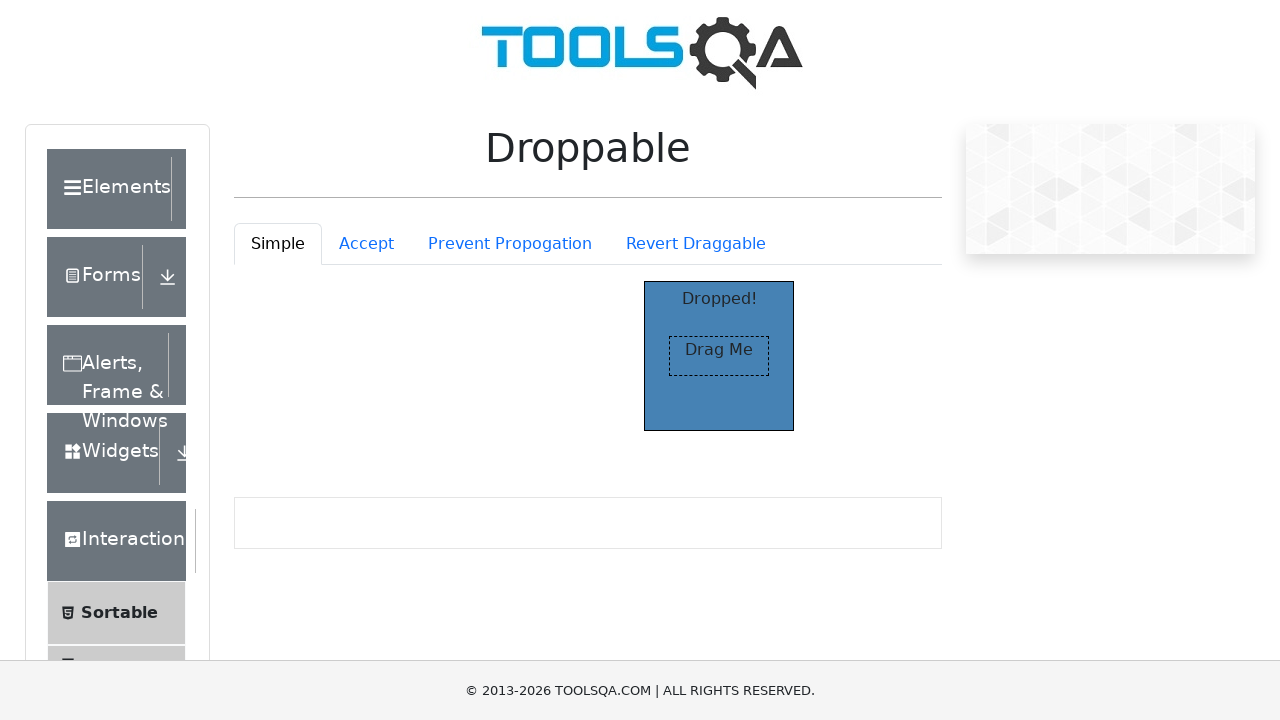

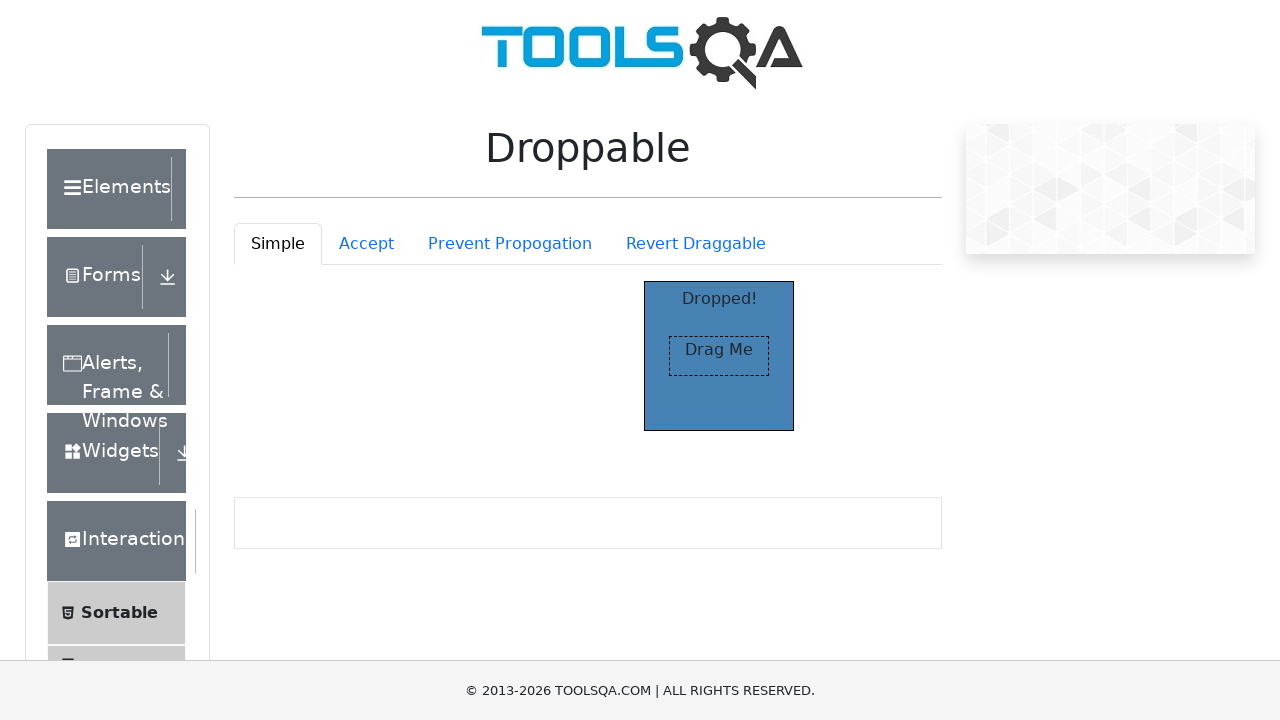